Navigates to Browse Languages M section and verifies MySQL is the last language listed

Starting URL: http://www.99-bottles-of-beer.net/

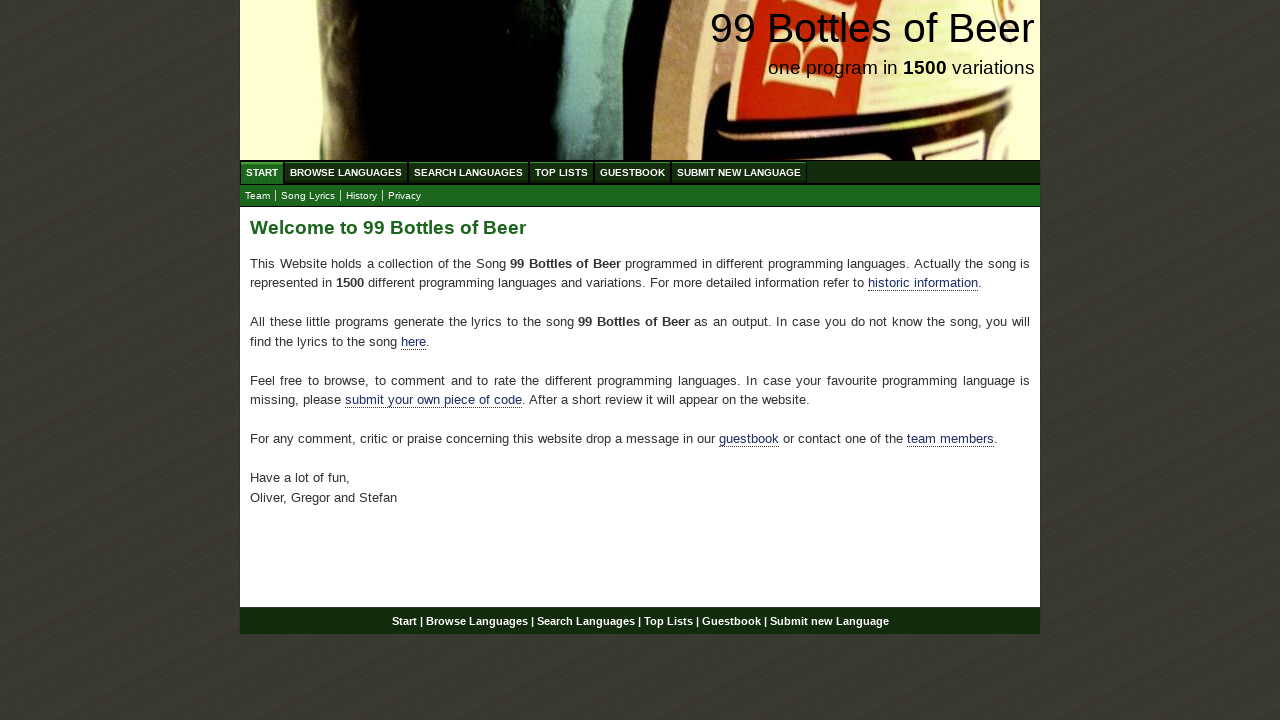

Clicked Browse Languages menu item at (346, 172) on ul#menu li a[href='/abc.html']
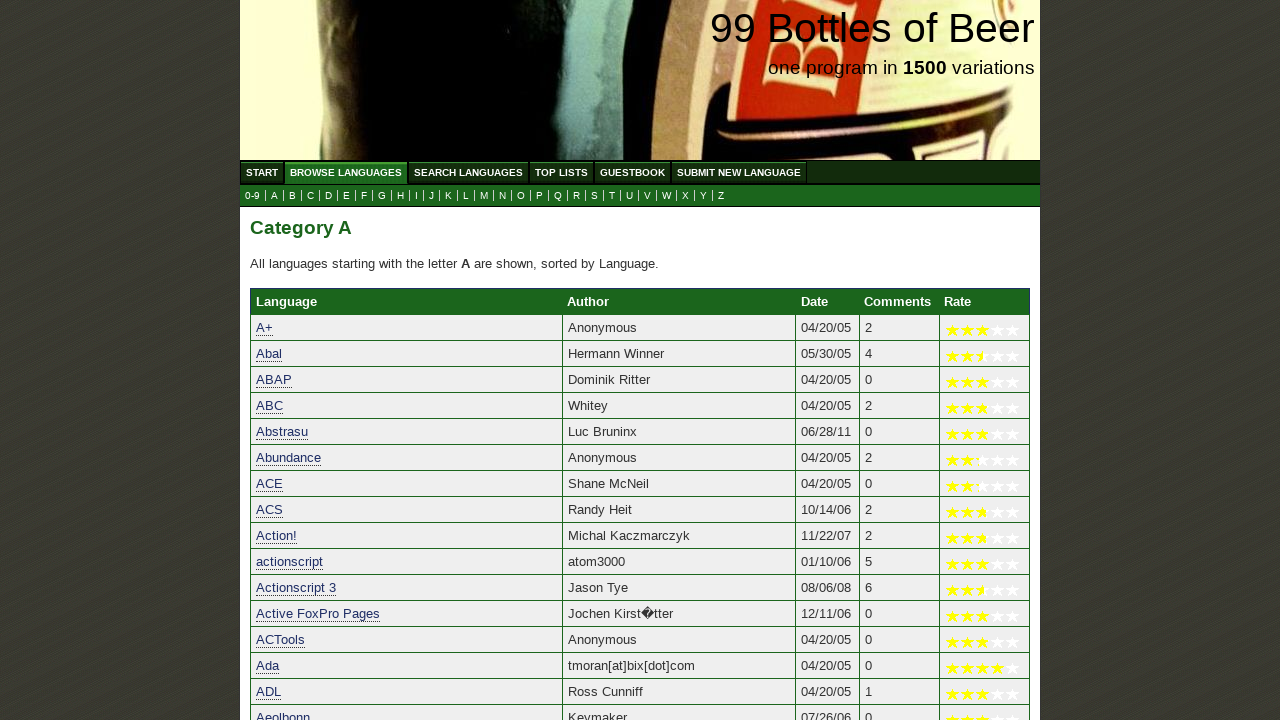

Clicked M letter to filter languages starting with M at (484, 196) on a[href='m.html']
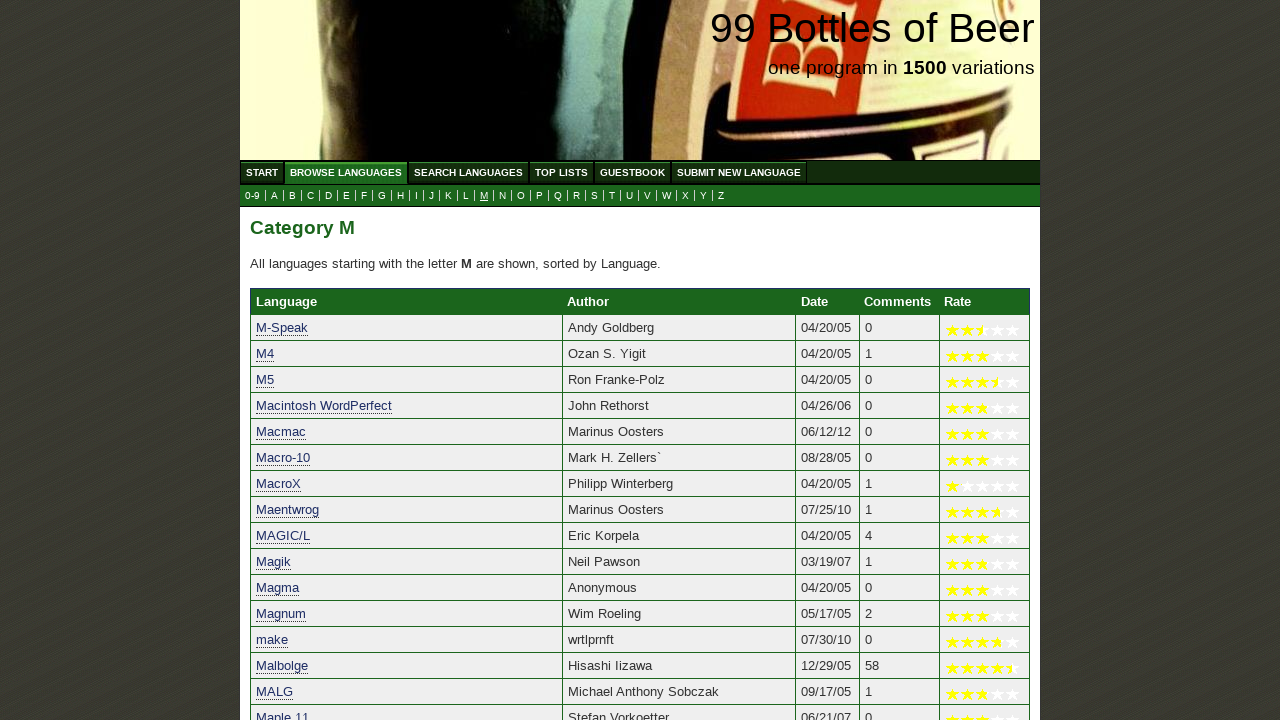

Verified MySQL is the last language listed in Browse Languages M section
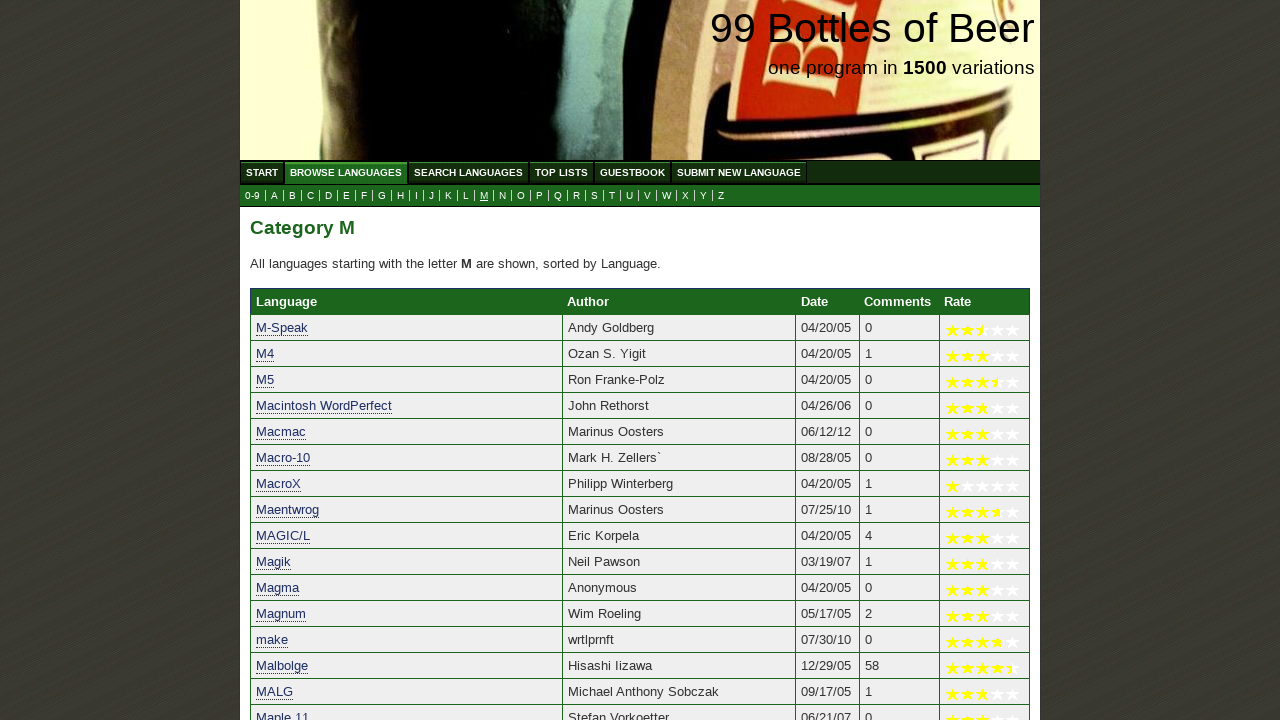

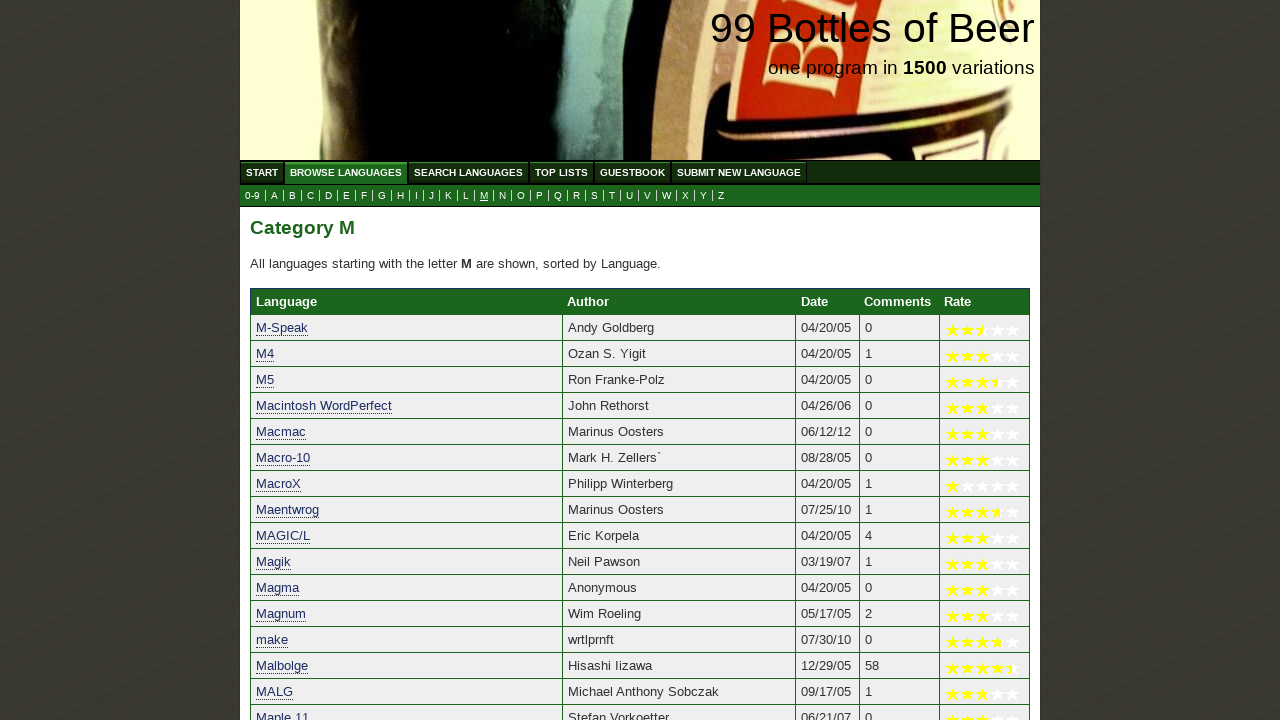